Tests dynamic table sorting by navigating to Simple table page, clicking on the Dessert column header, and verifying the table values change order.

Starting URL: https://letcode.in/

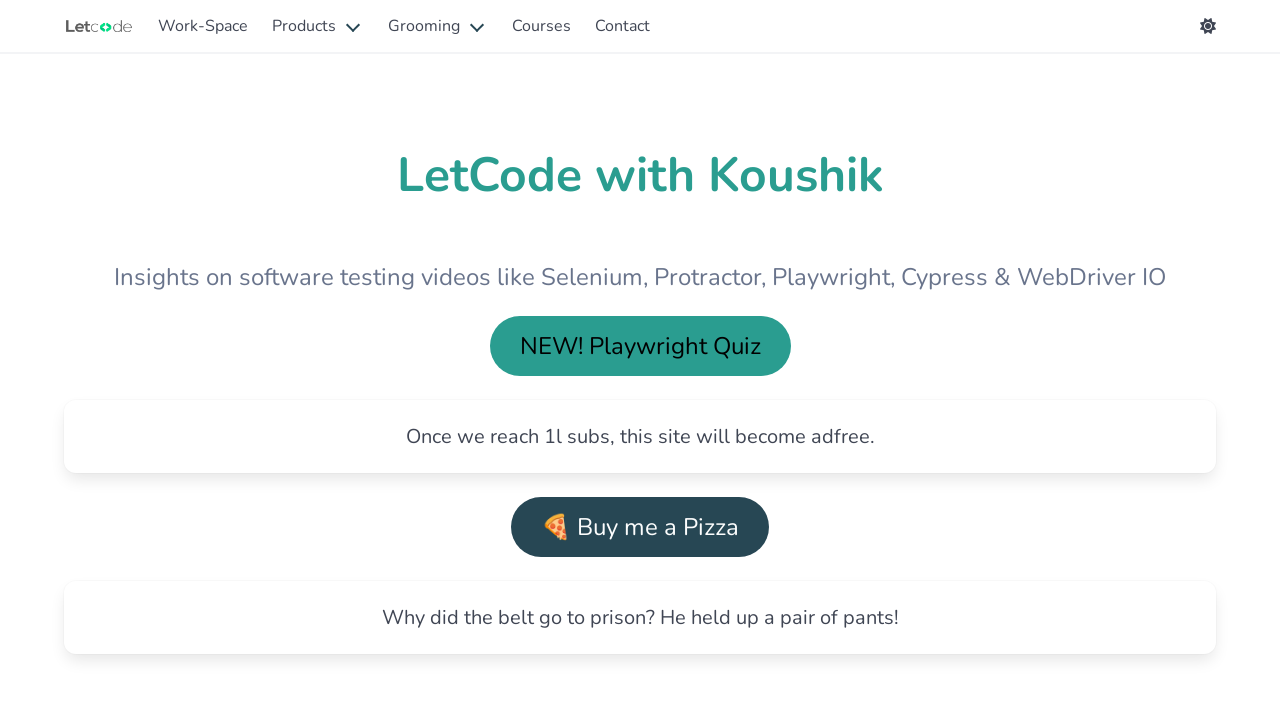

Clicked on 'Explore Workspace' link at (346, 360) on internal:role=link[name="Explore Workspace"i]
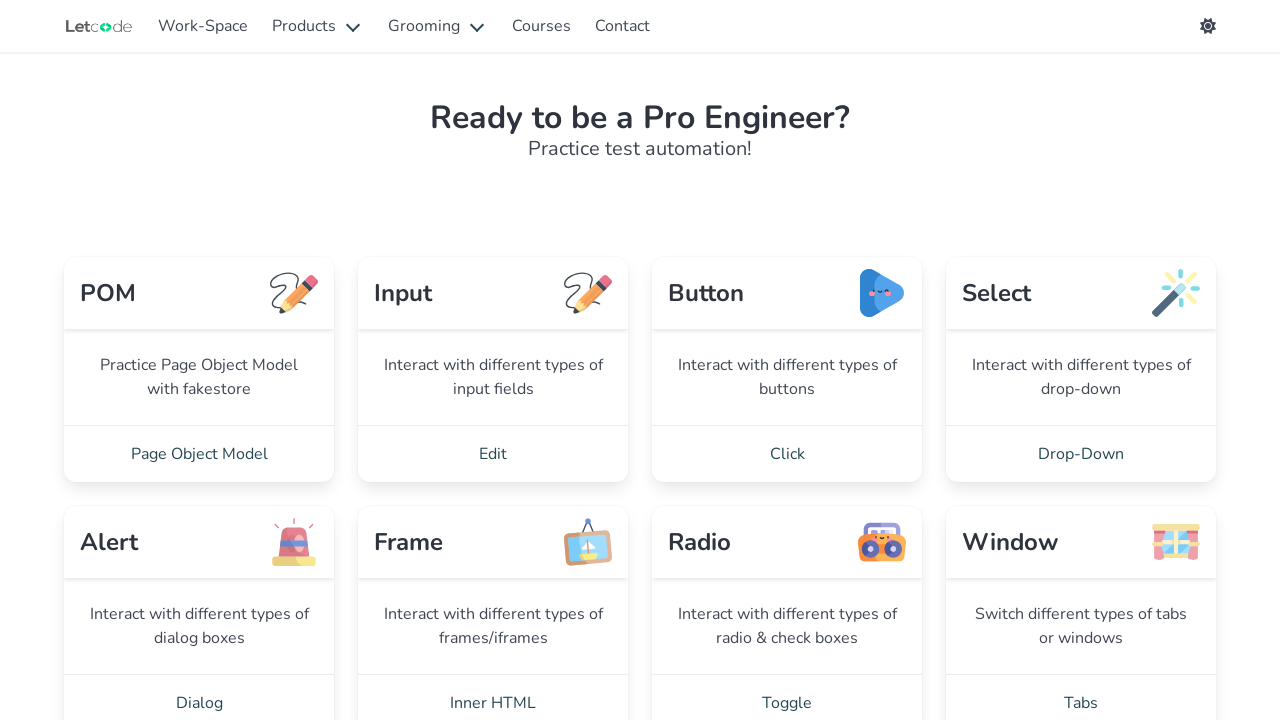

Clicked on 'Simple table' link to navigate to test page at (1081, 360) on internal:role=link[name="Simple table"i]
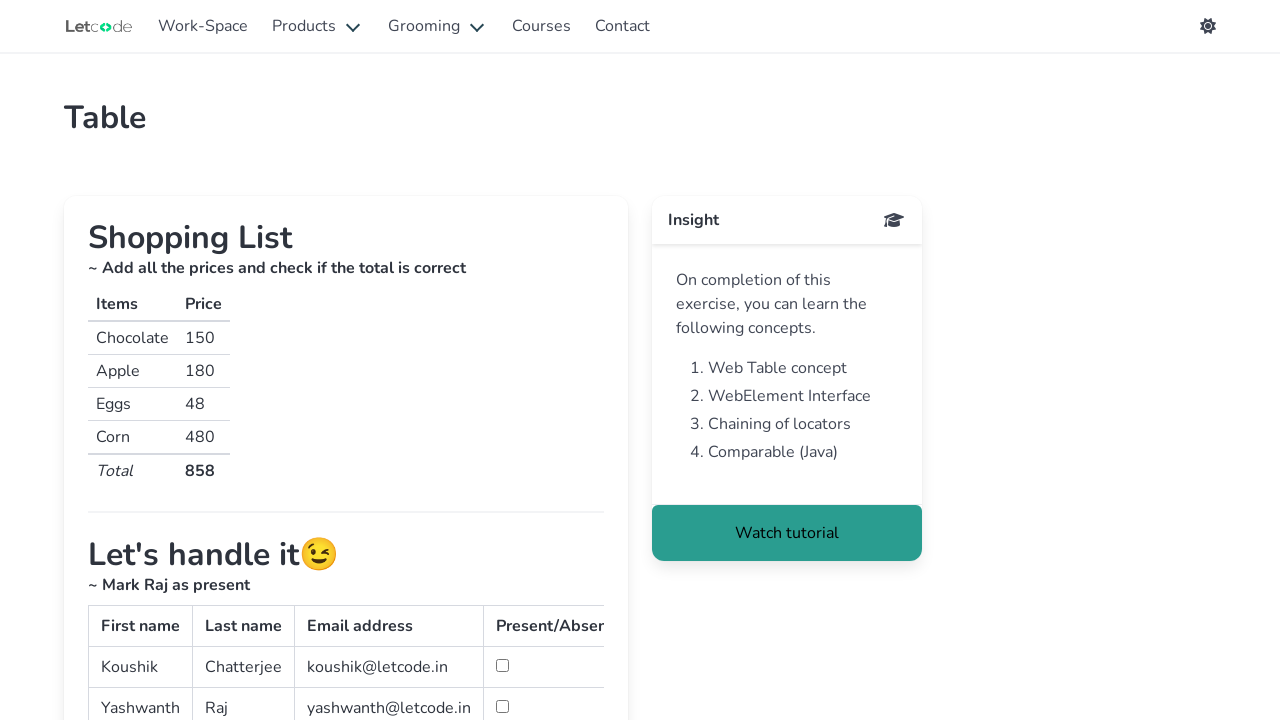

Located dessert table and captured initial table values
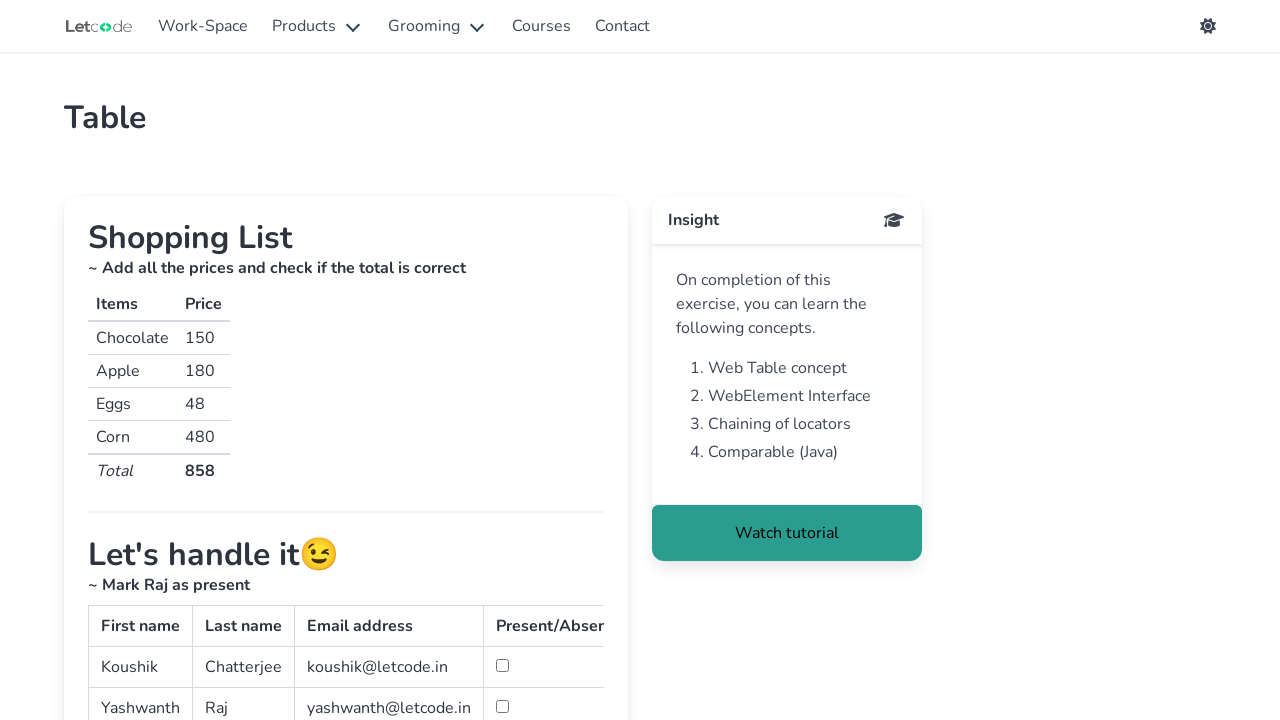

Clicked on 'Dessert (100g)' column header to trigger sorting at (142, 360) on table:has(th:has-text("Dessert (100g)")) >> th:has-text("Dessert (100g)")
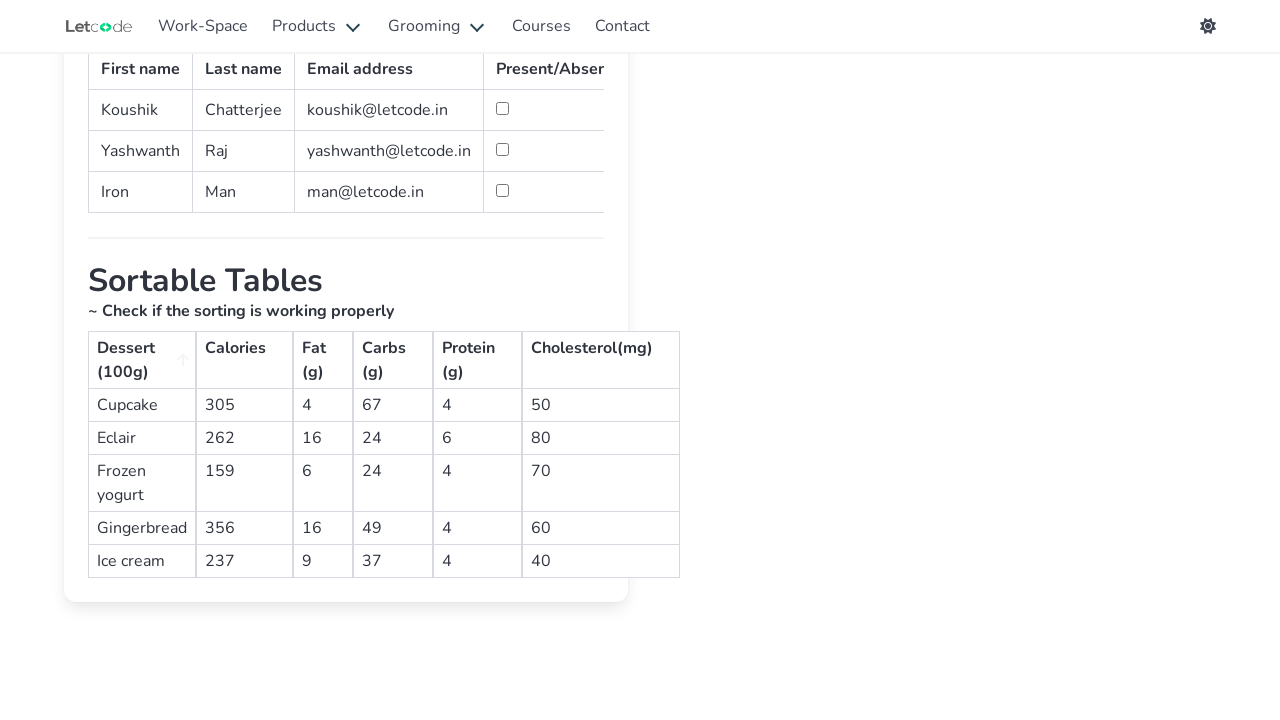

Waited 500ms for sort animation to complete
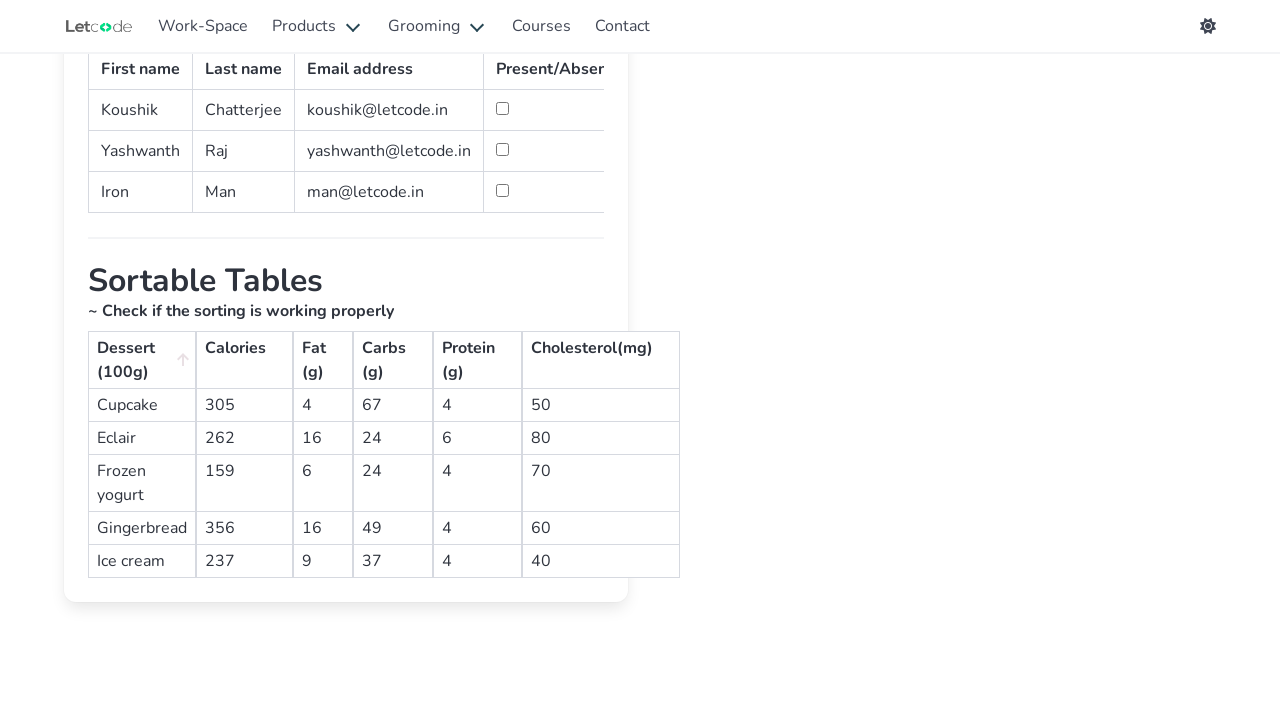

Captured table values after sorting
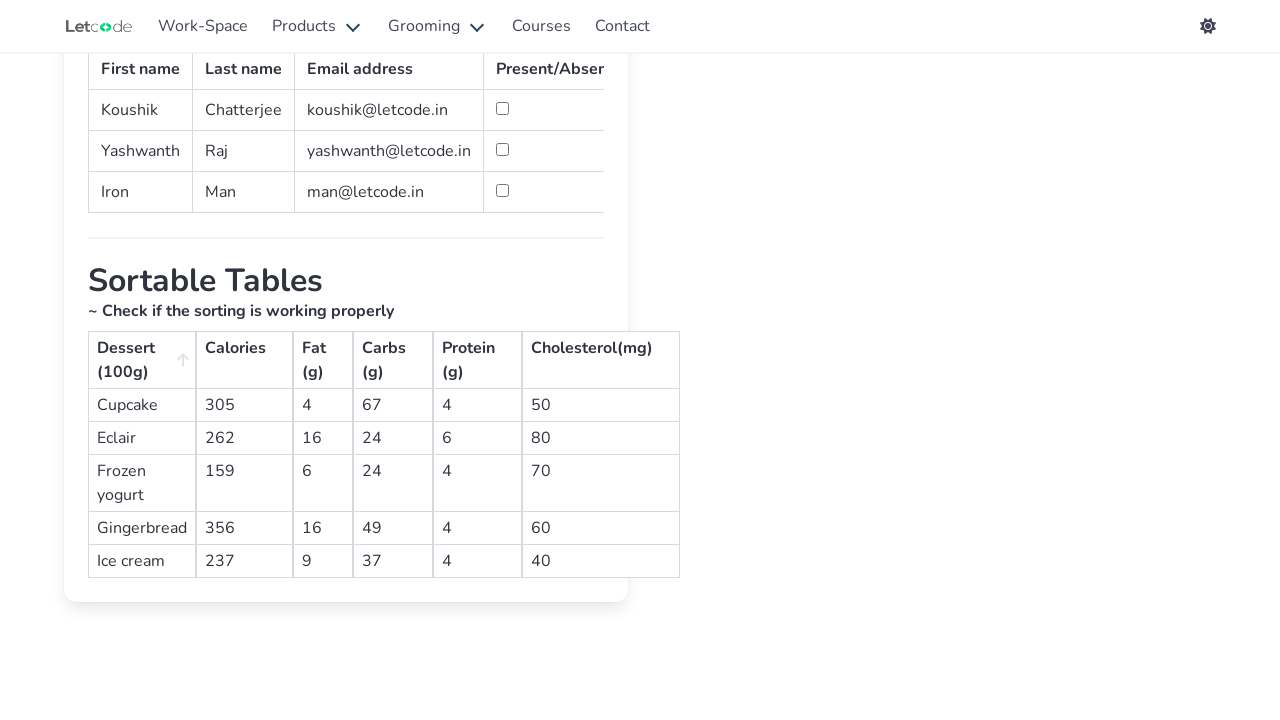

Verified that table values changed order after clicking sort button
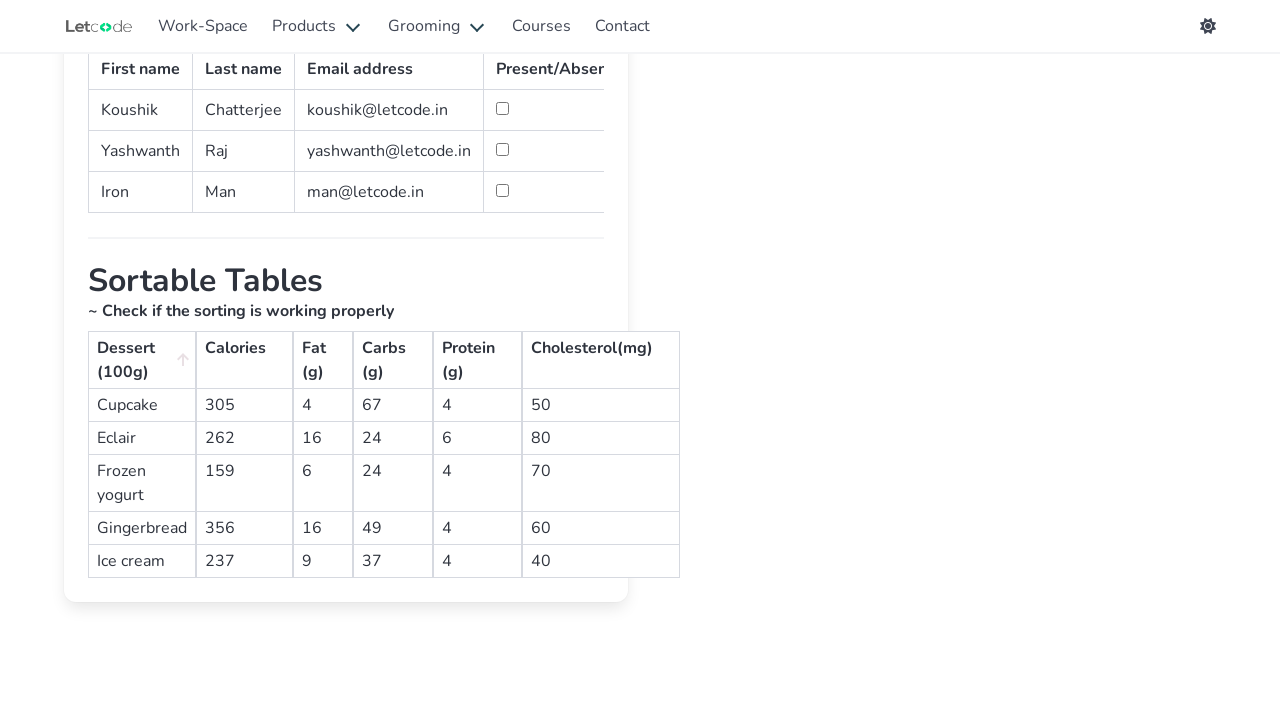

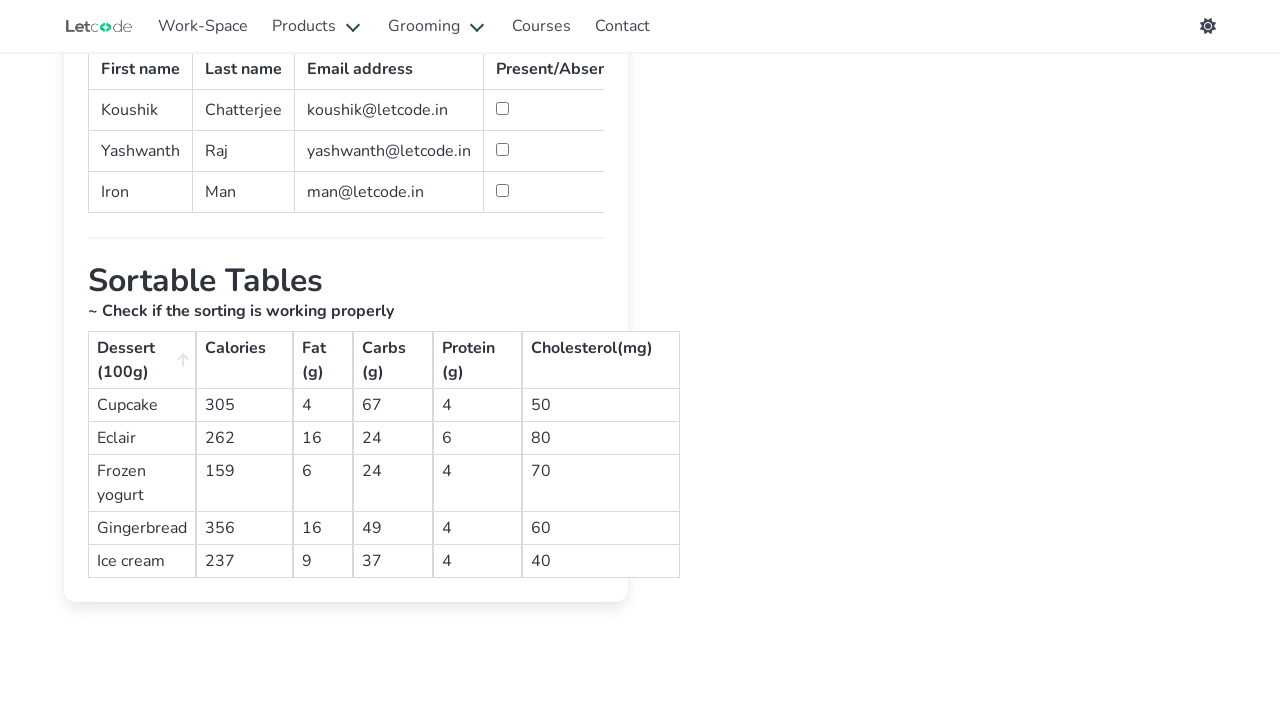